Tests that the API documentation page displays the correct German title "Einleitung" when accessed in German language

Starting URL: https://webdriver.io/de/

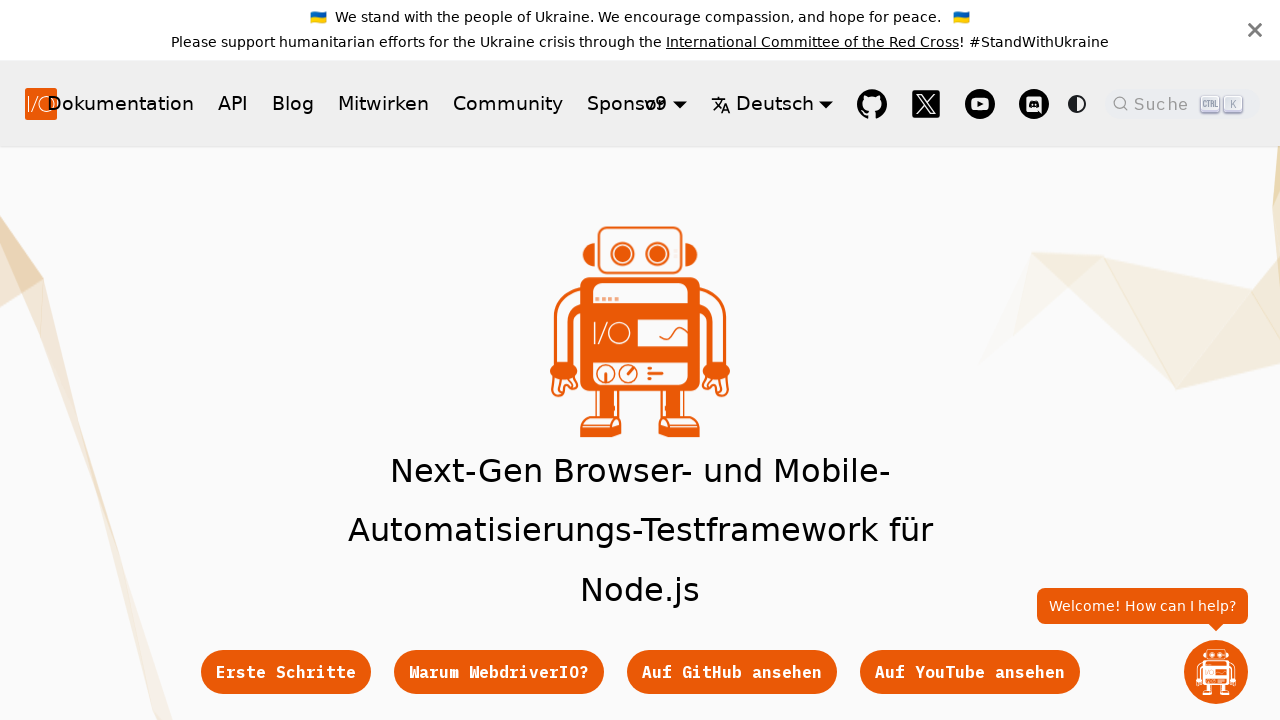

Clicked API documentation link in German navigation at (233, 104) on .navbar__items a[href='/de/docs/api']
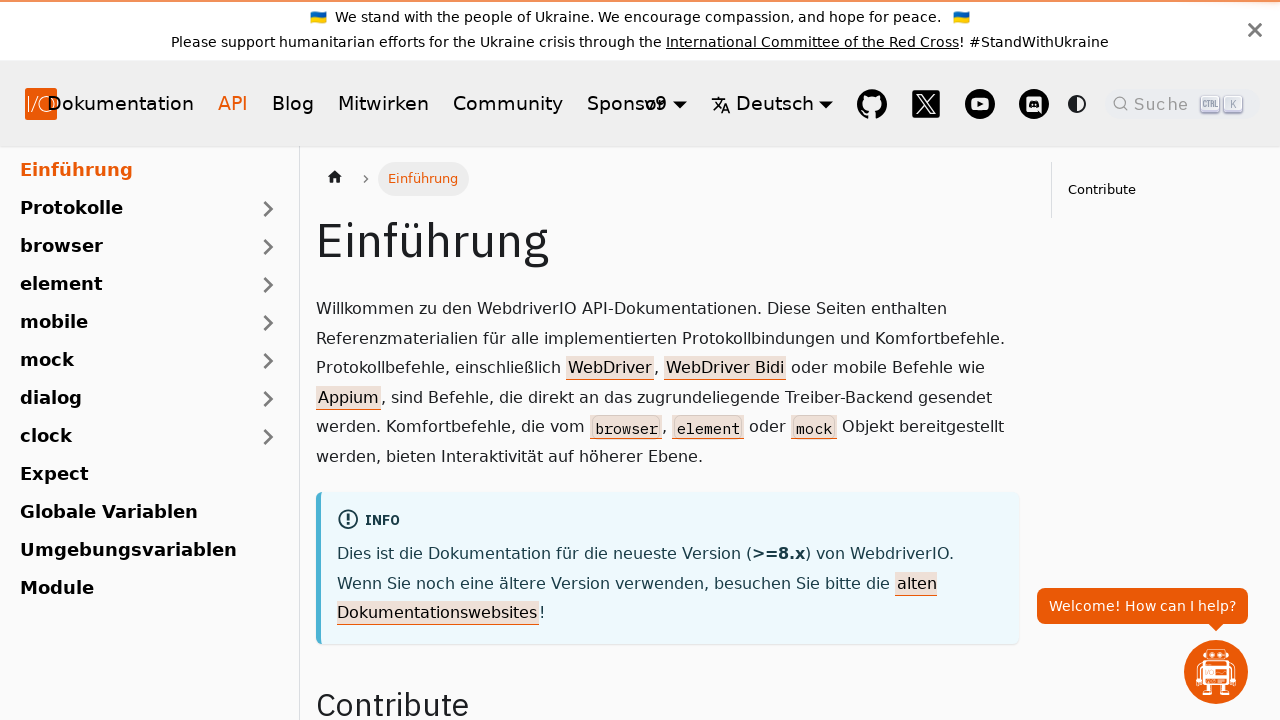

Main title (h1) element loaded on API documentation page
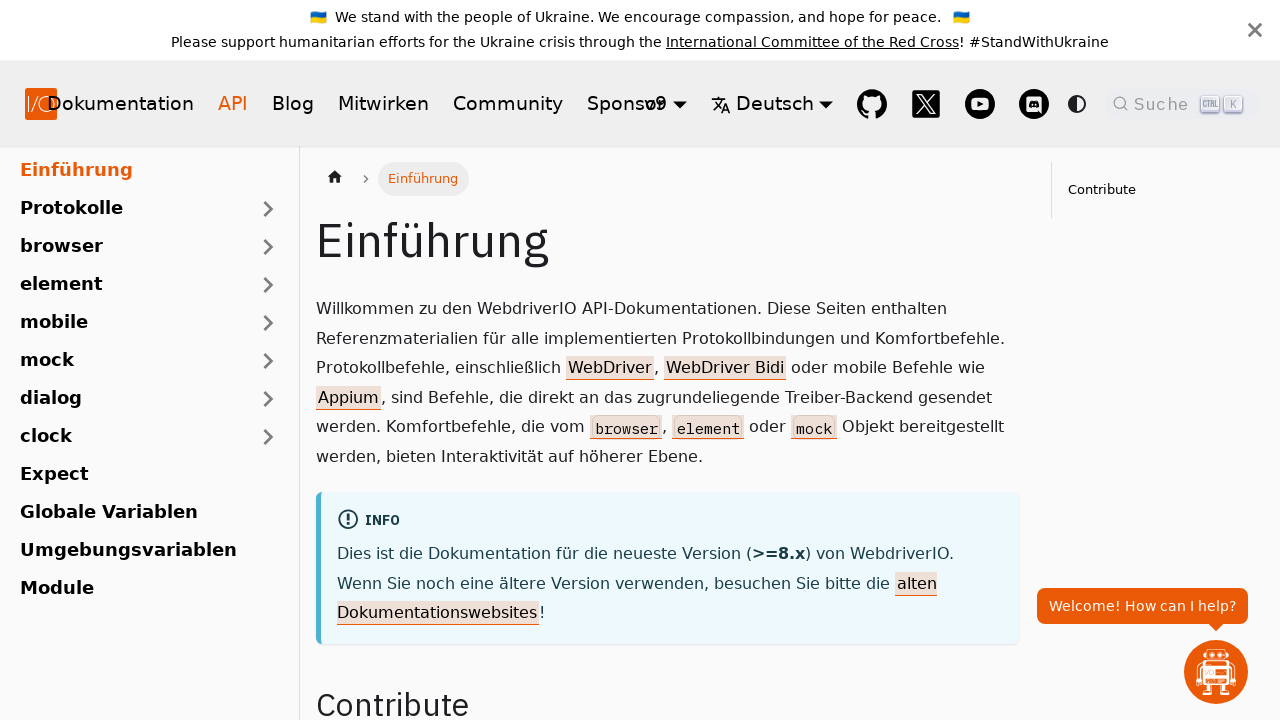

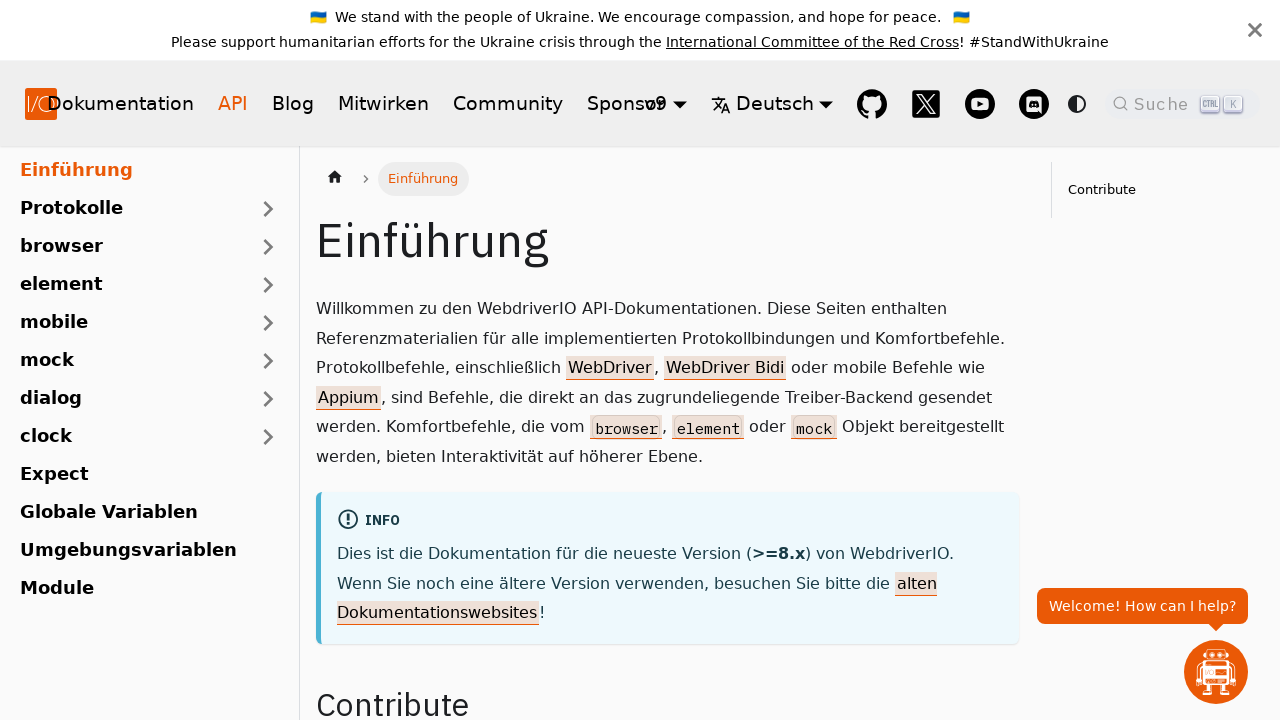